Tests opting out of A/B tests by adding an opt-out cookie after visiting the page, then refreshing to verify the opt-out takes effect

Starting URL: http://the-internet.herokuapp.com/abtest

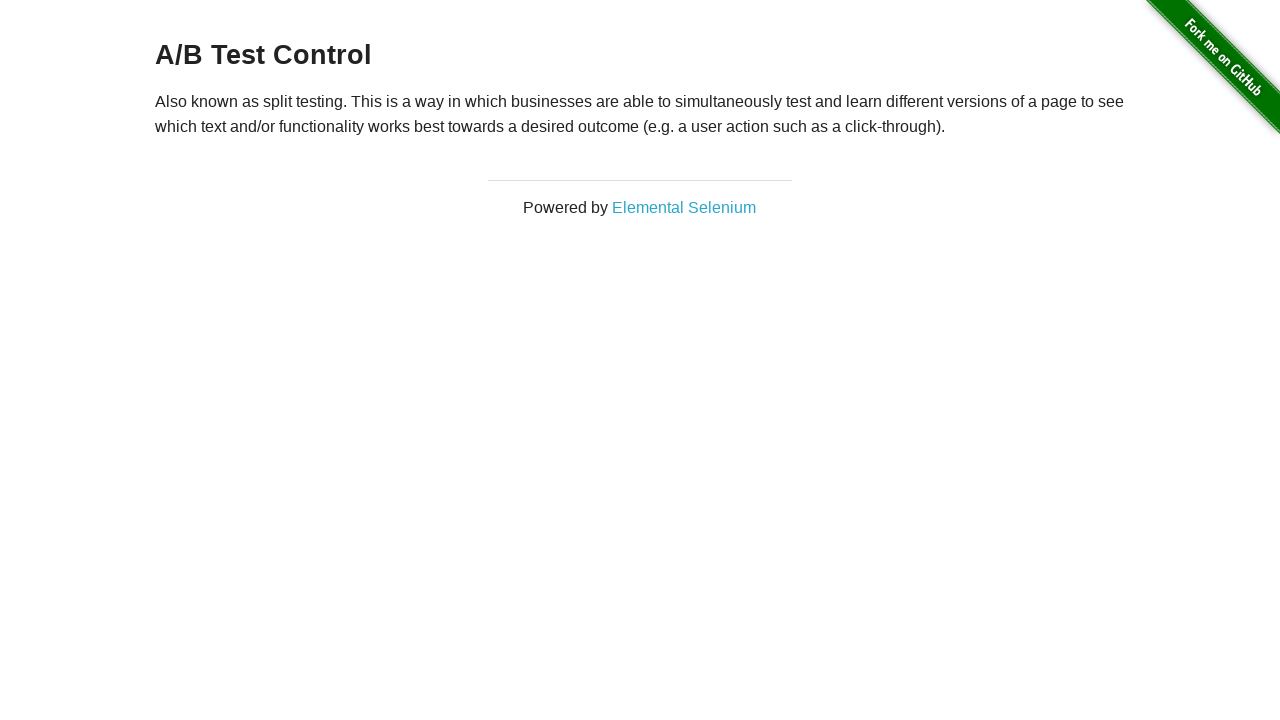

Waited for h3 heading to load
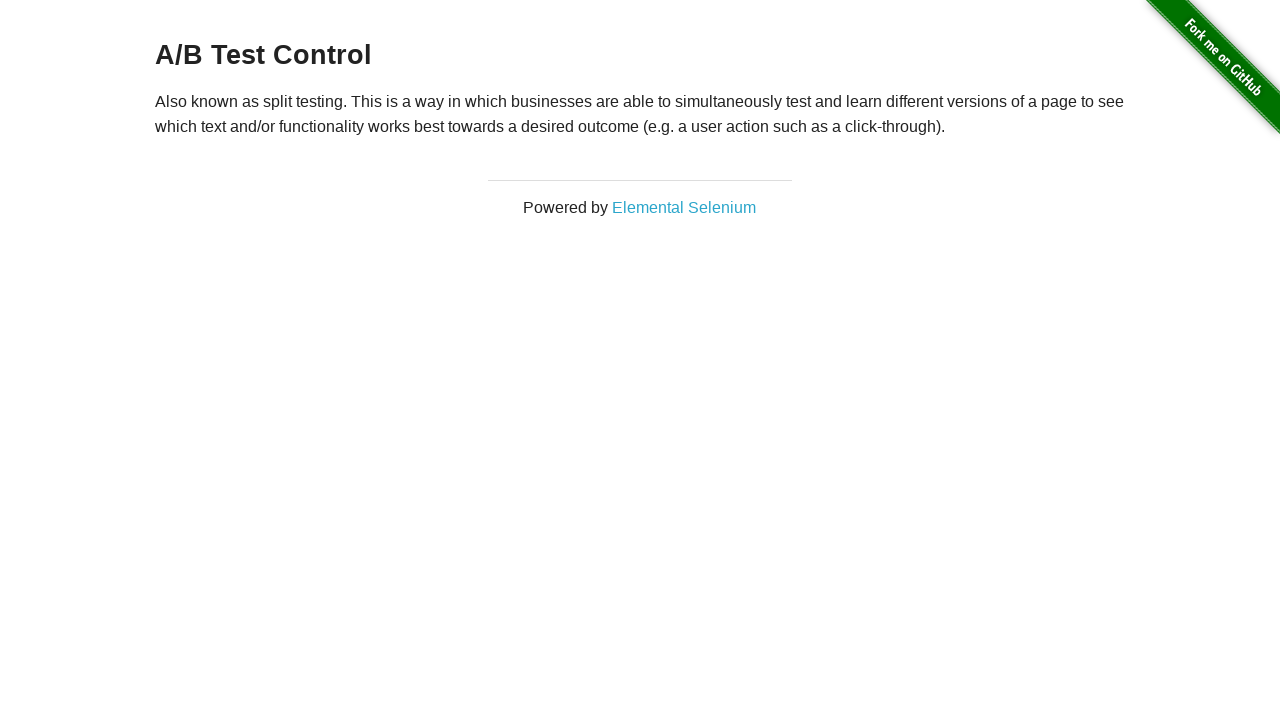

Retrieved heading text content
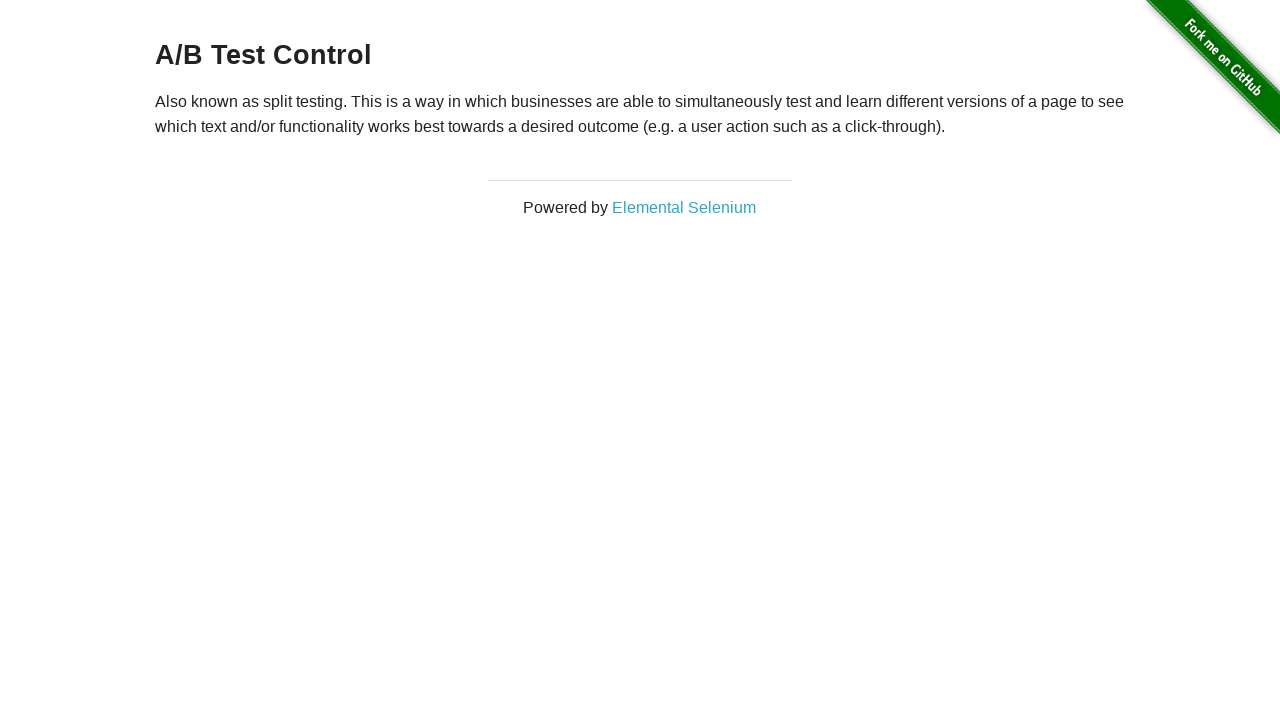

Verified initial A/B test heading: 'A/B Test Control'
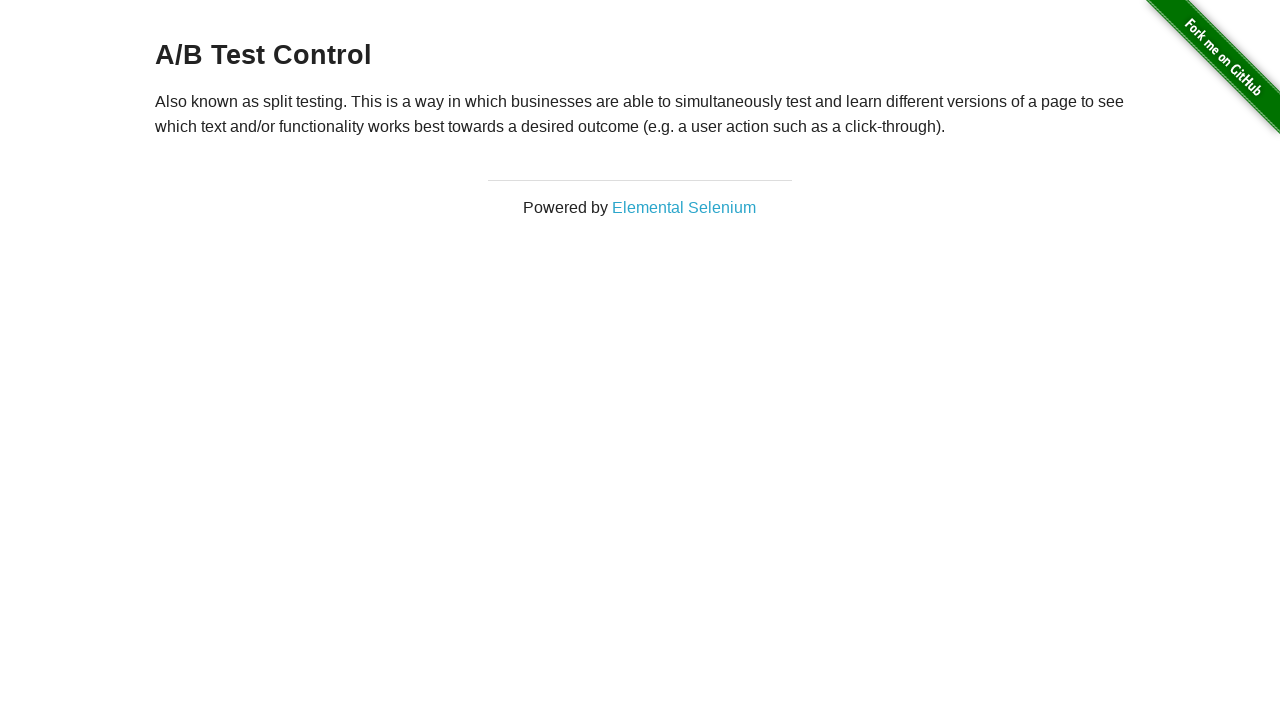

Added optimizelyOptOut cookie to browser context
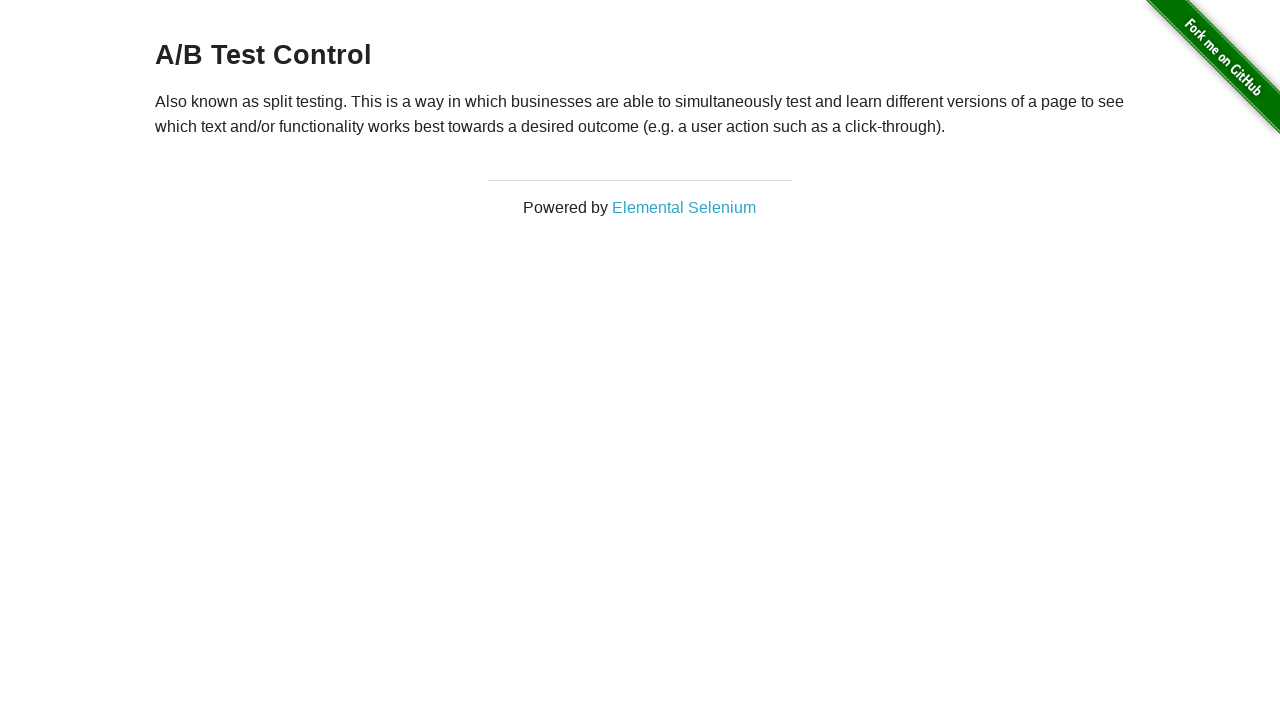

Reloaded page to apply opt-out cookie
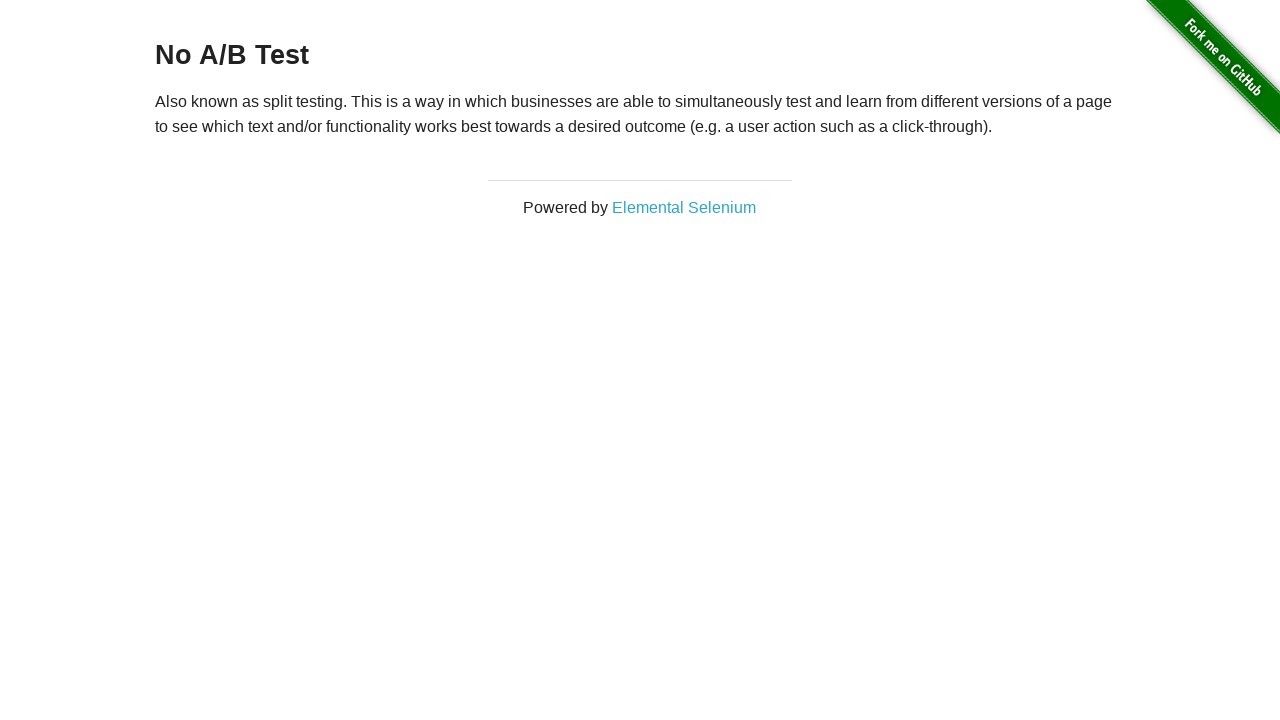

Waited for h3 heading to load after page reload
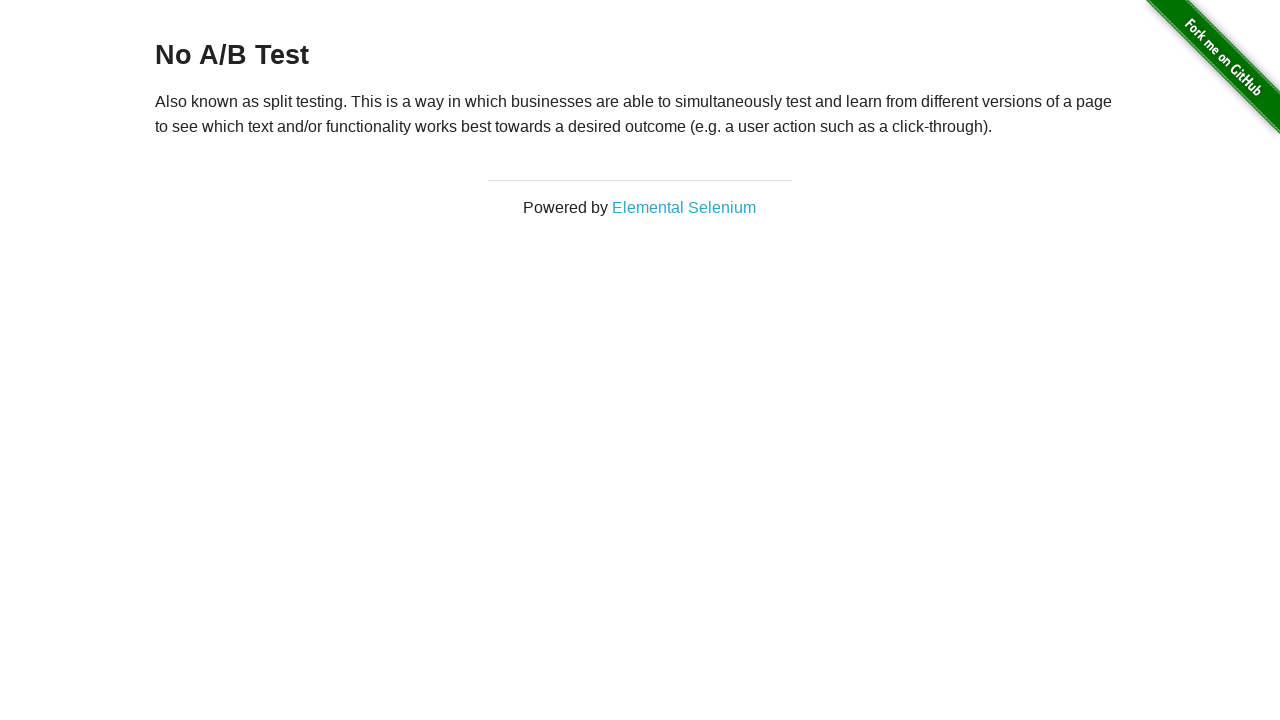

Retrieved heading text content after opt-out
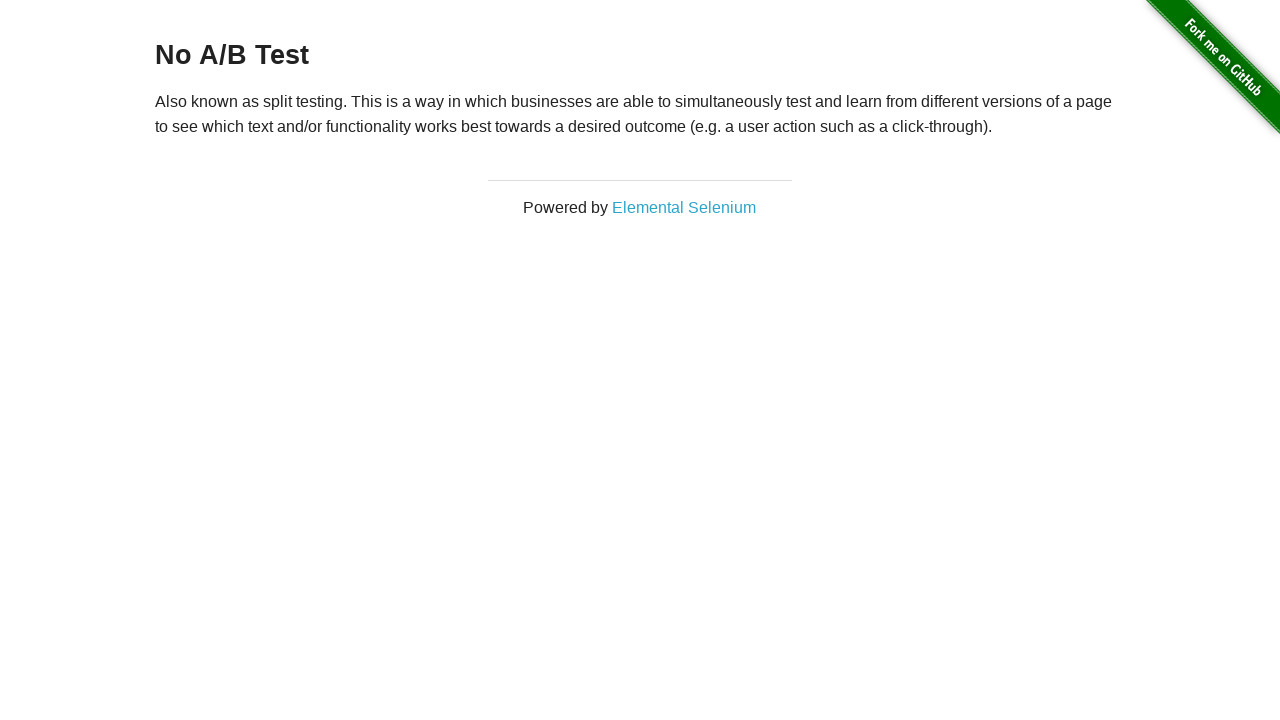

Verified opt-out successful - heading shows: 'No A/B Test'
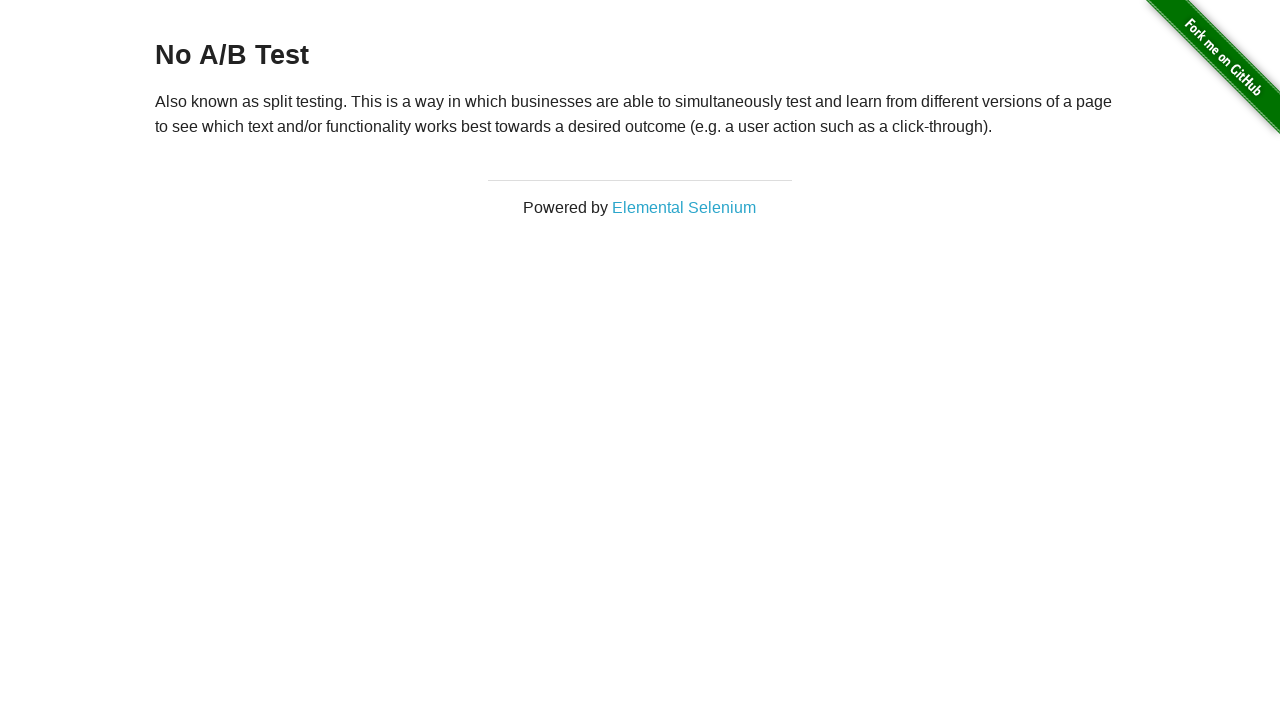

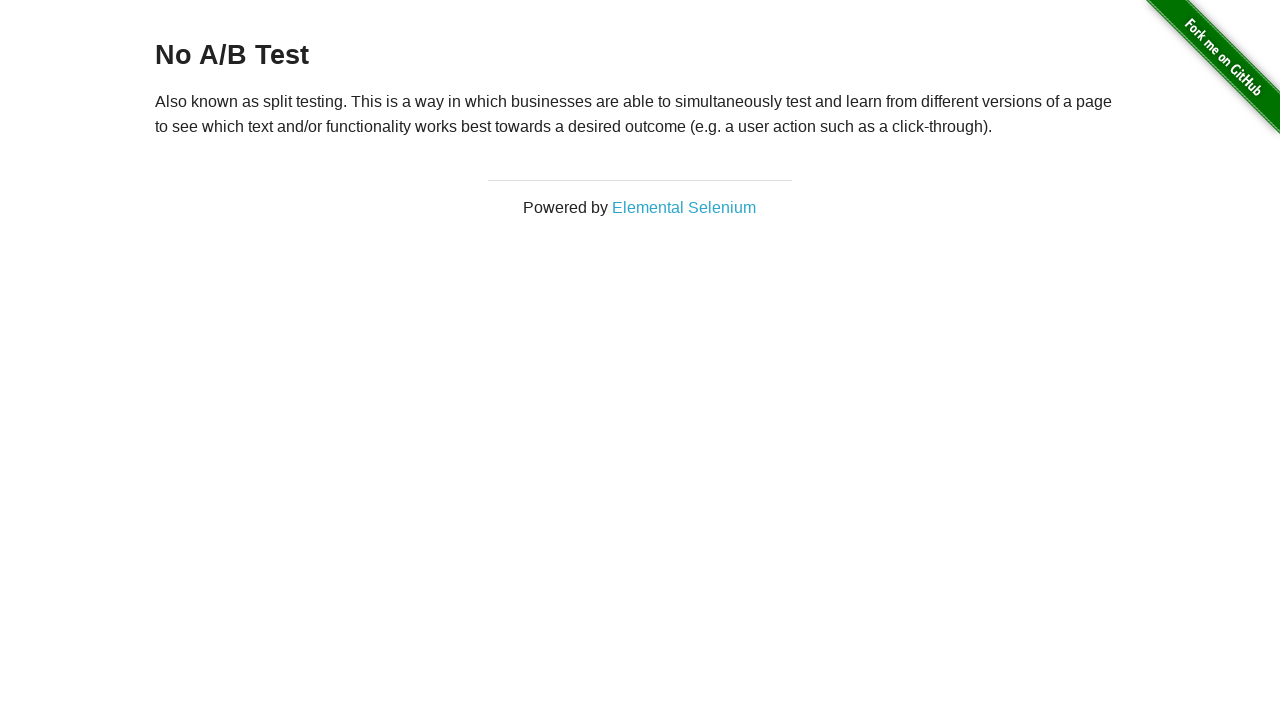